Tests the Officeworks account registration form by filling in all required fields and submitting the form

Starting URL: https://www.officeworks.com.au/app/identity/create-account

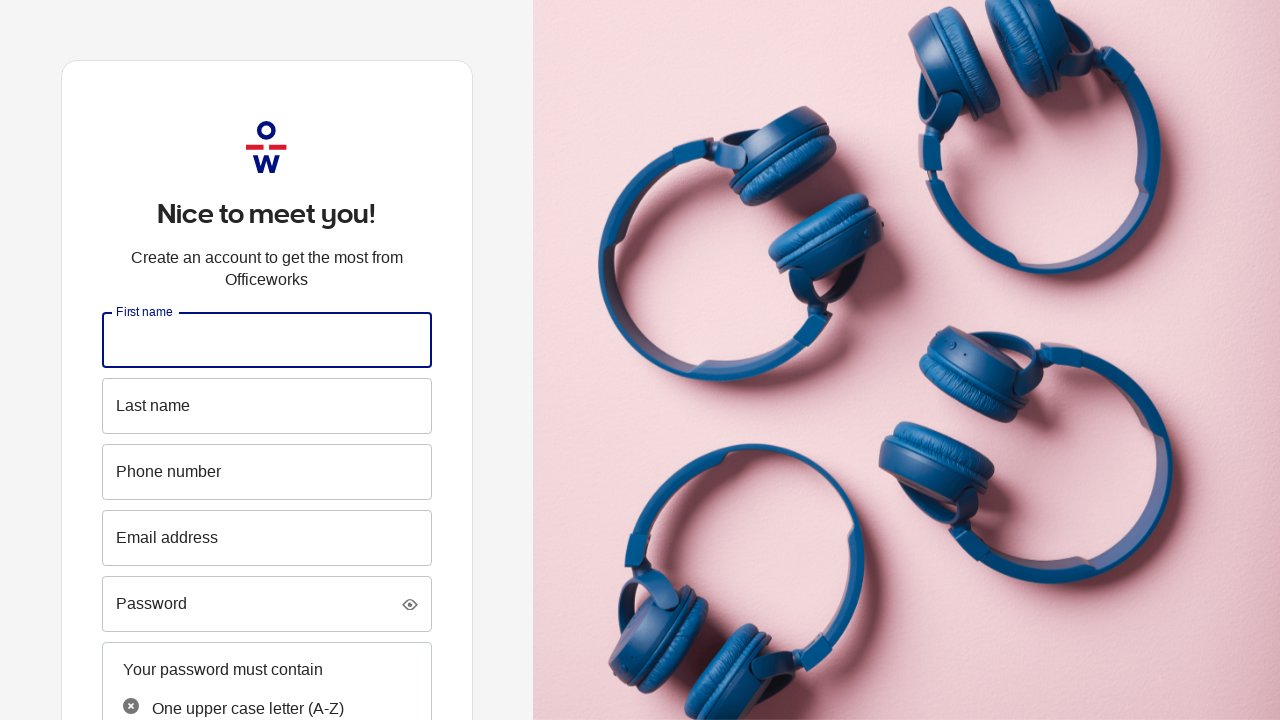

Filled first name field with 'test1' on #firstname
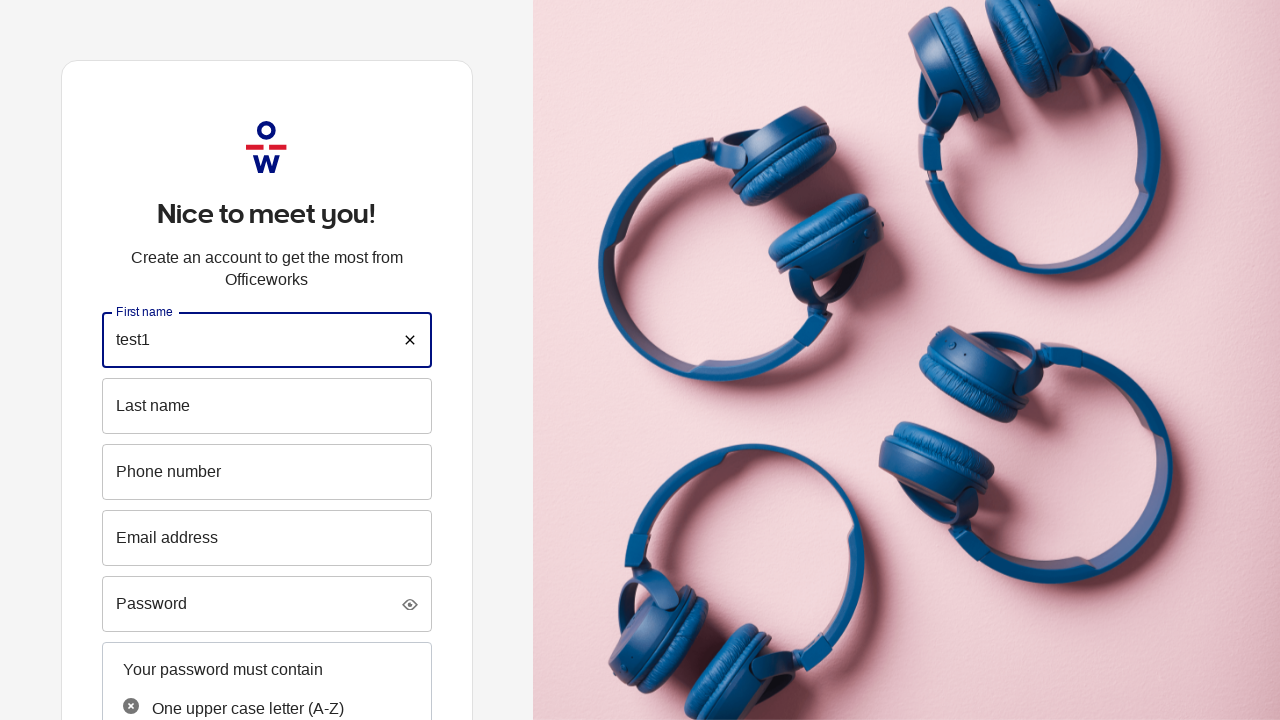

Filled last name field with 'test2' on #lastname
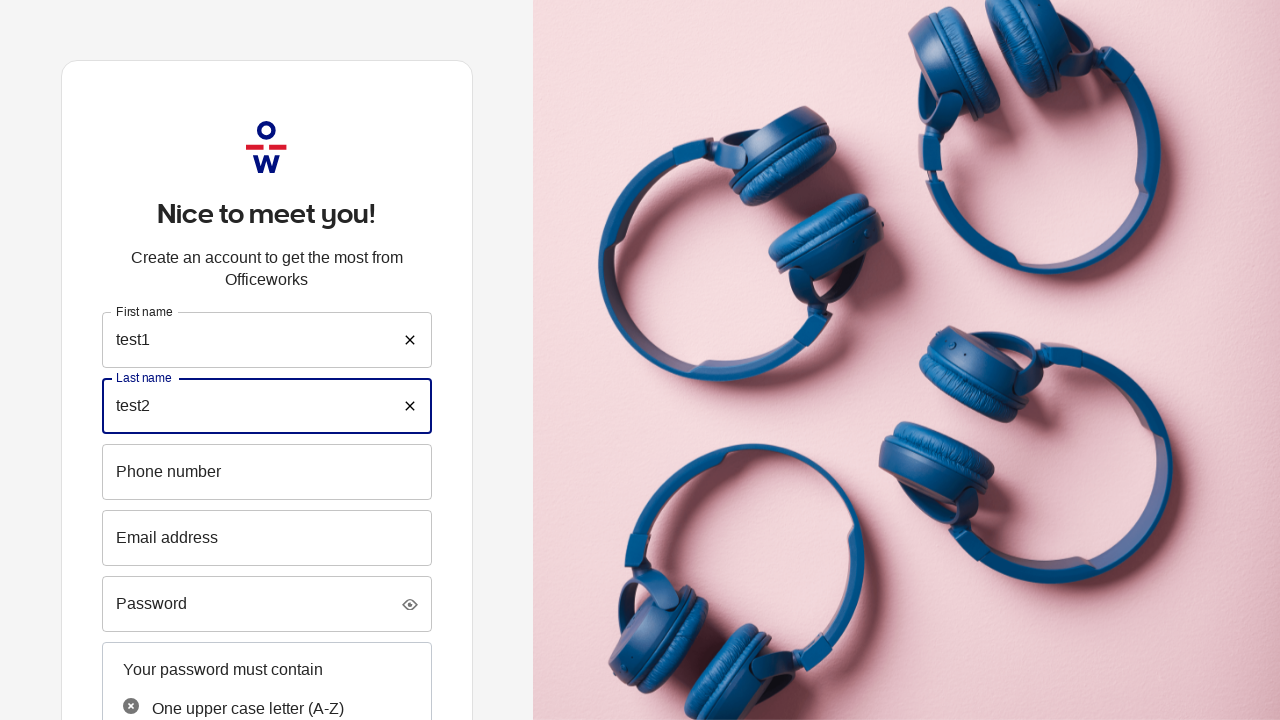

Filled phone number field with '0412345678' on #phoneNumber
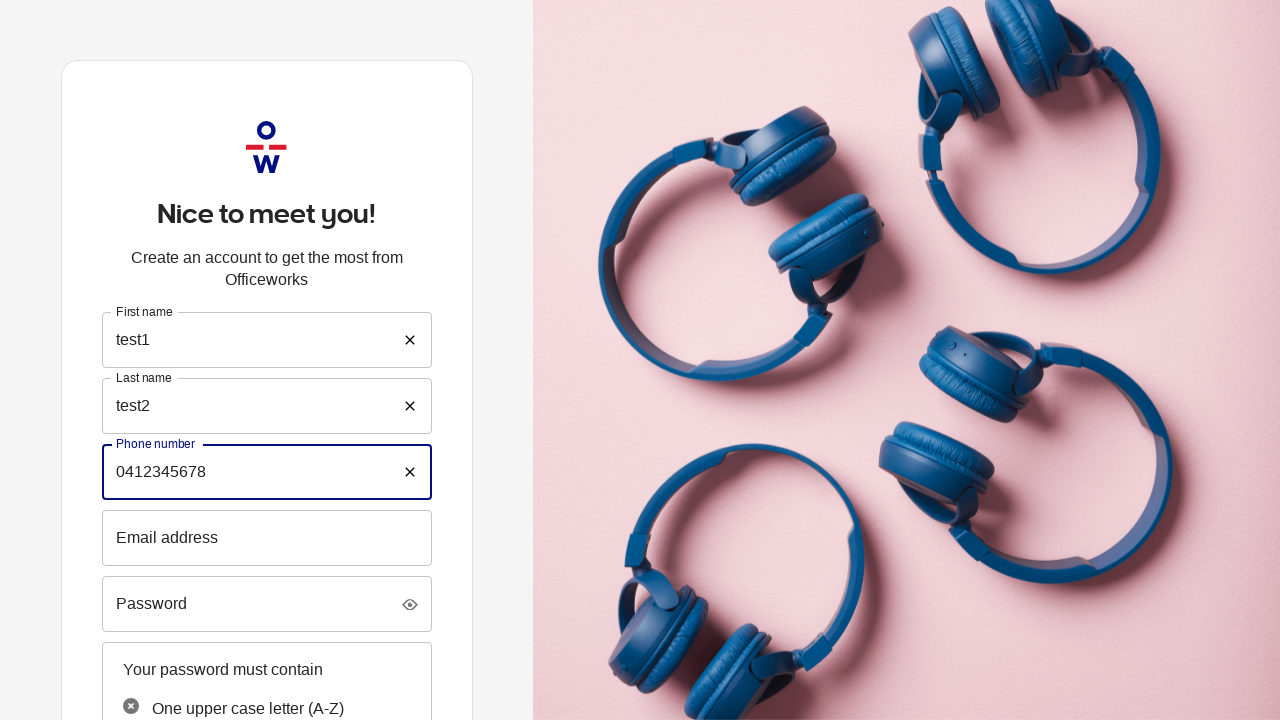

Filled email field with 'testuser473@example.com' on #email
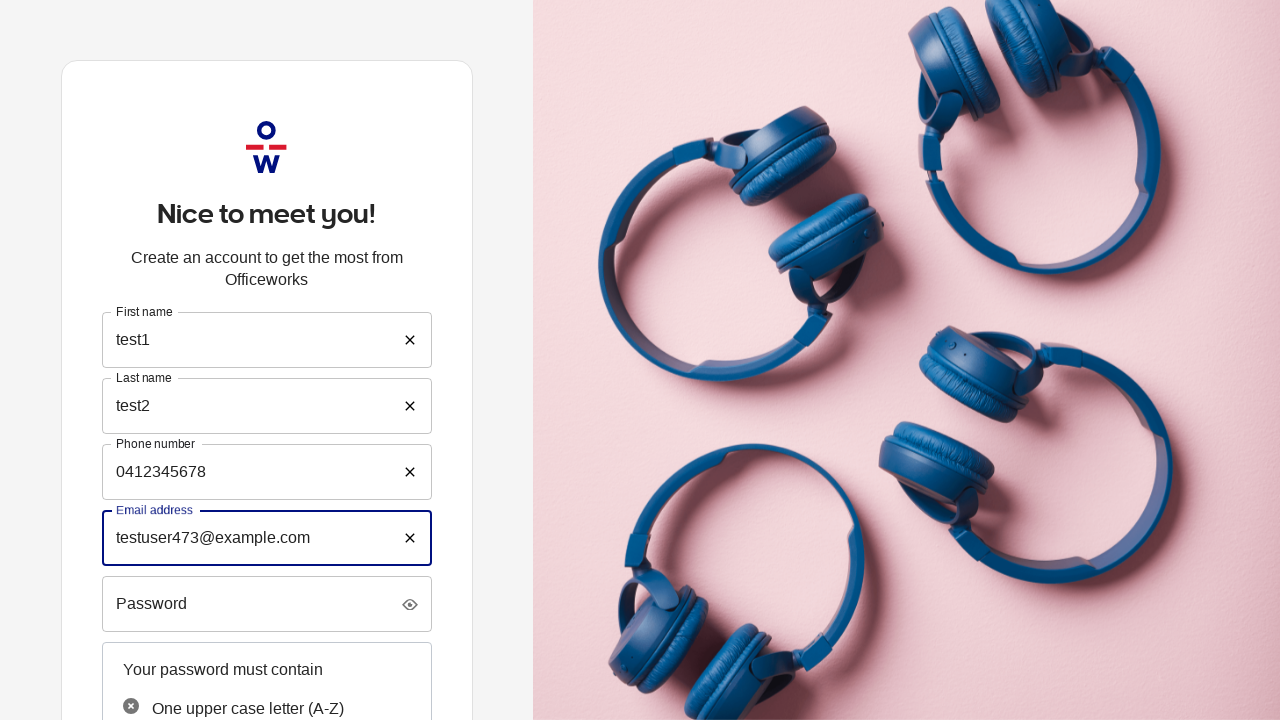

Filled password field with 'Test@_51' on #password
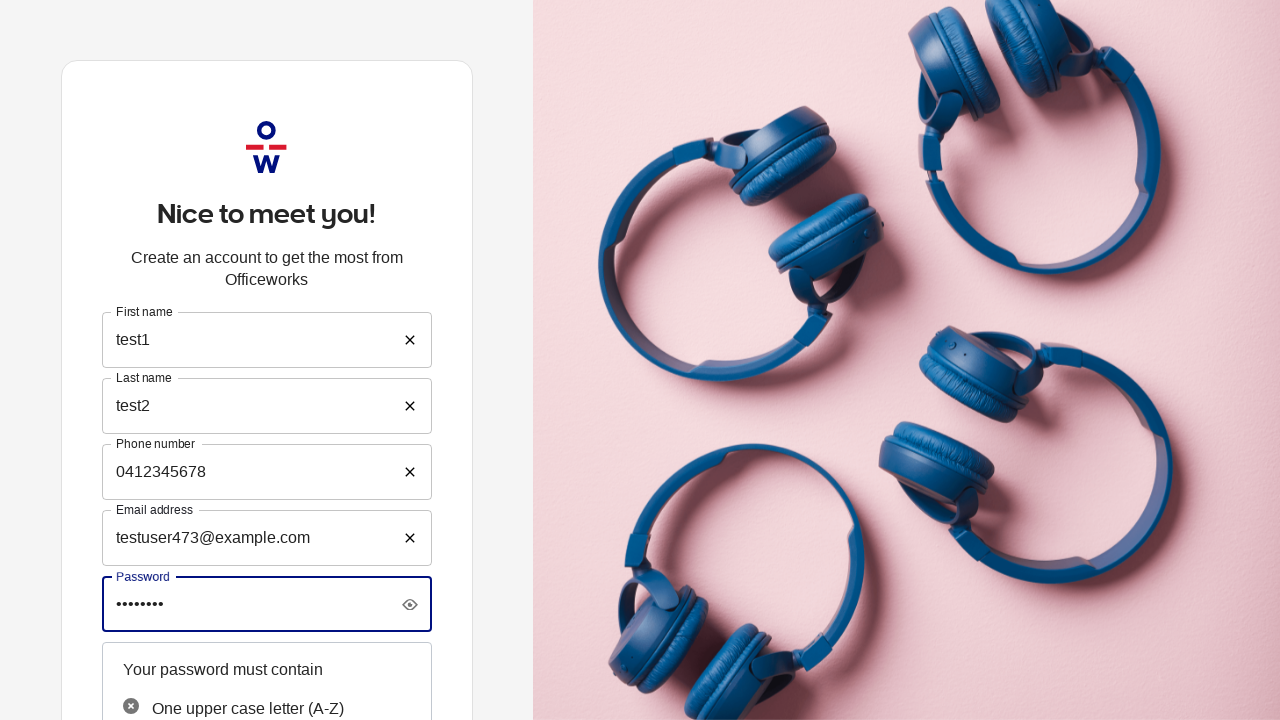

Filled confirm password field with 'Test@_51' on #confirmPassword
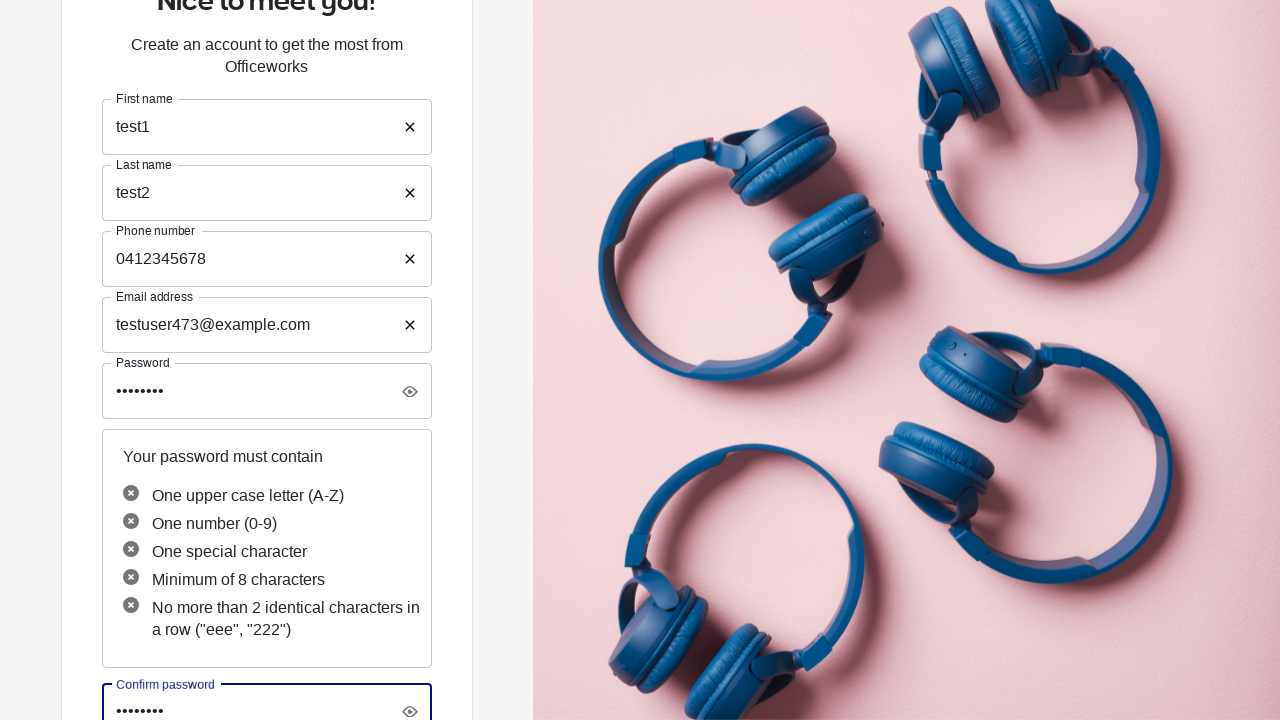

Clicked personal account type button at (186, 377) on xpath=//html/body/div[2]/div/div[1]/div/div/form/div[10]/div/button[1]/span[1]/d
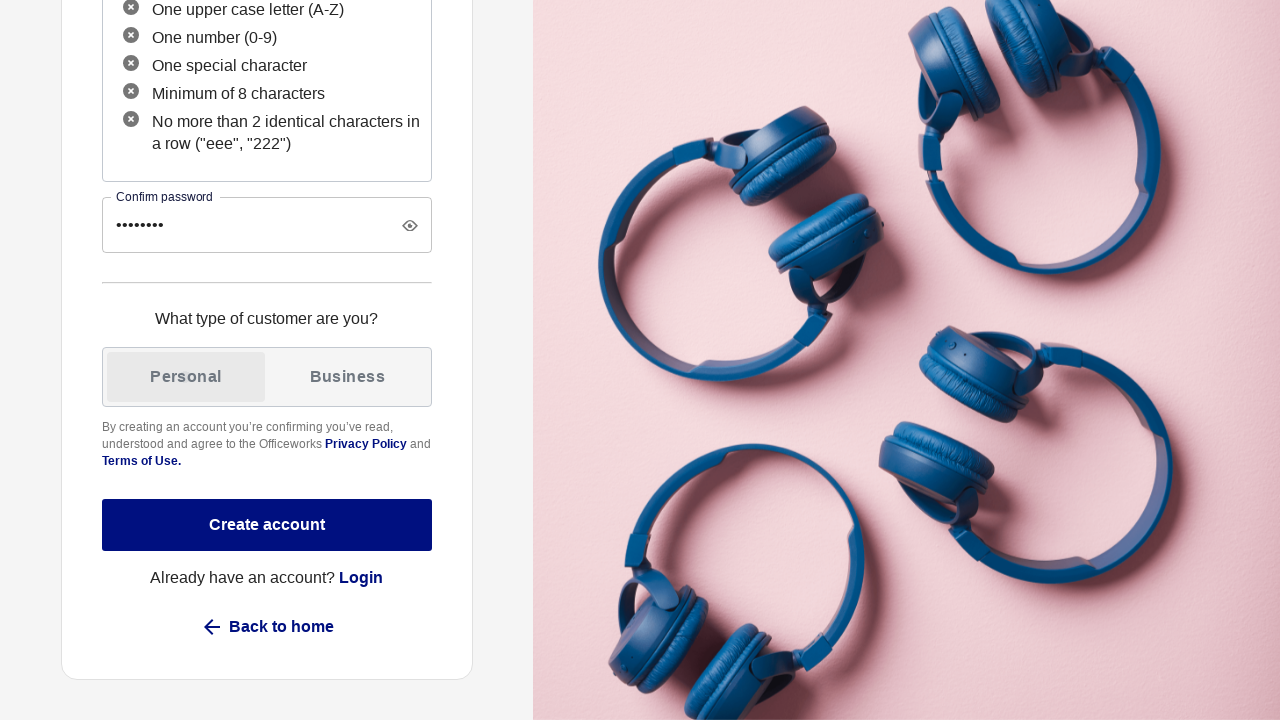

Clicked create account button to submit registration form at (267, 525) on xpath=//html/body/div[2]/div/div[1]/div/div/form/div[12]/button
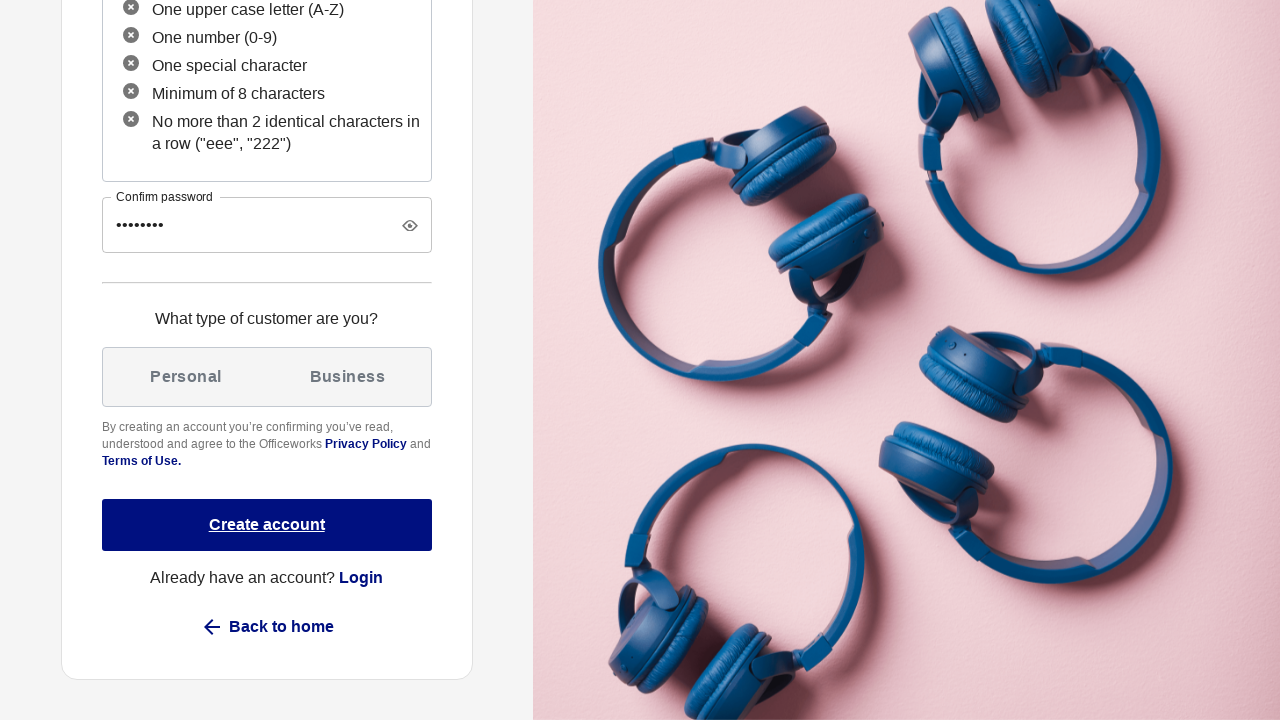

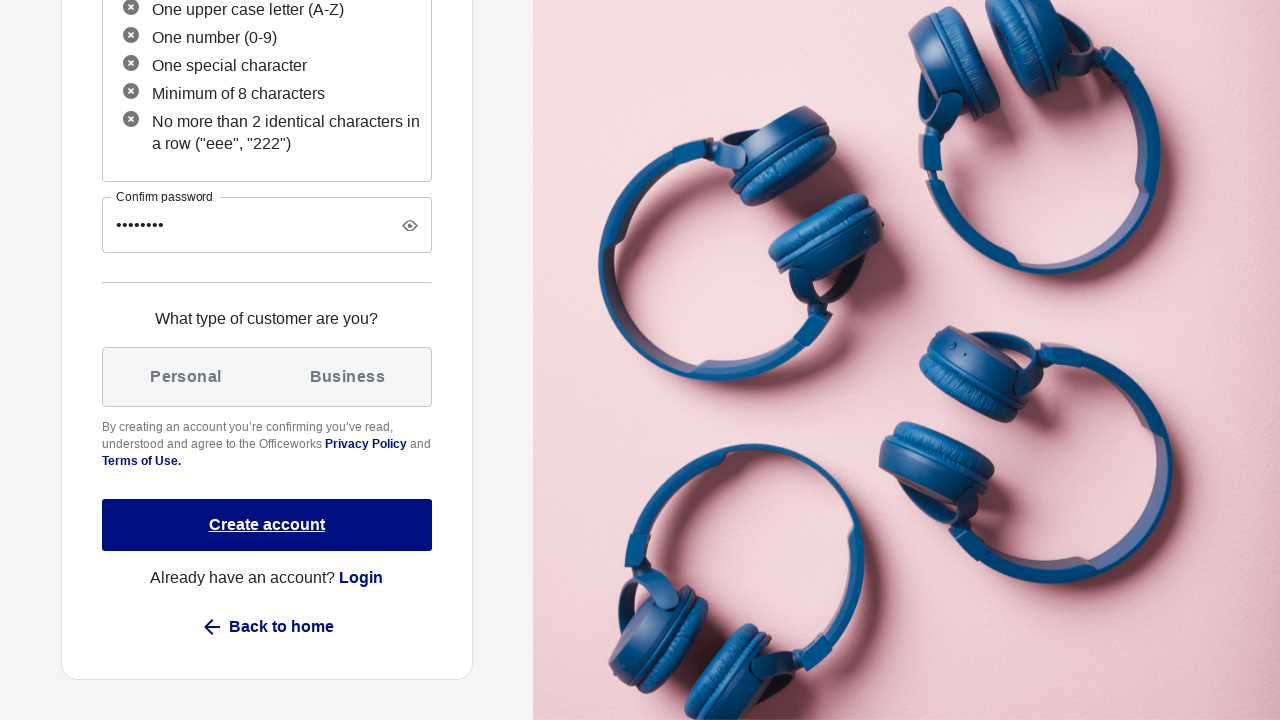